Tests that clicking the Sign In button navigates to the login page and verifies the Sign In page header is displayed.

Starting URL: https://jhu-oose-f24.github.io/Team-SuperSurveyors/

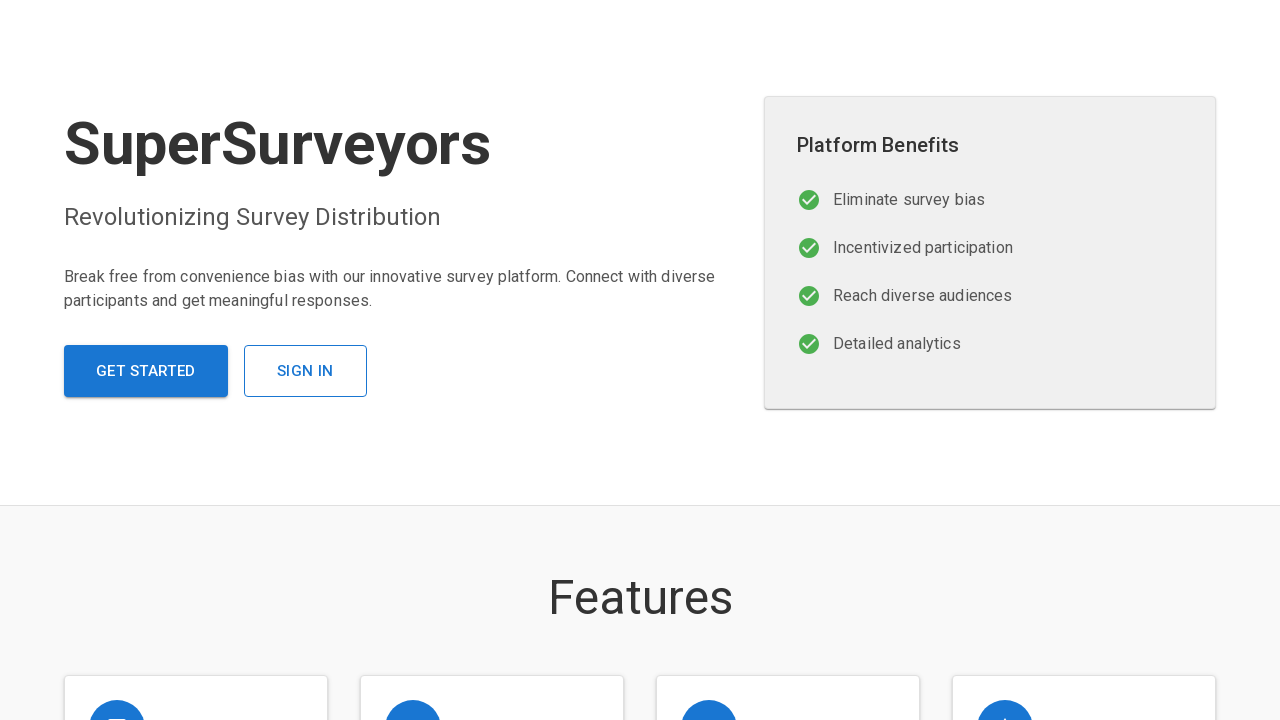

Located Sign In button element
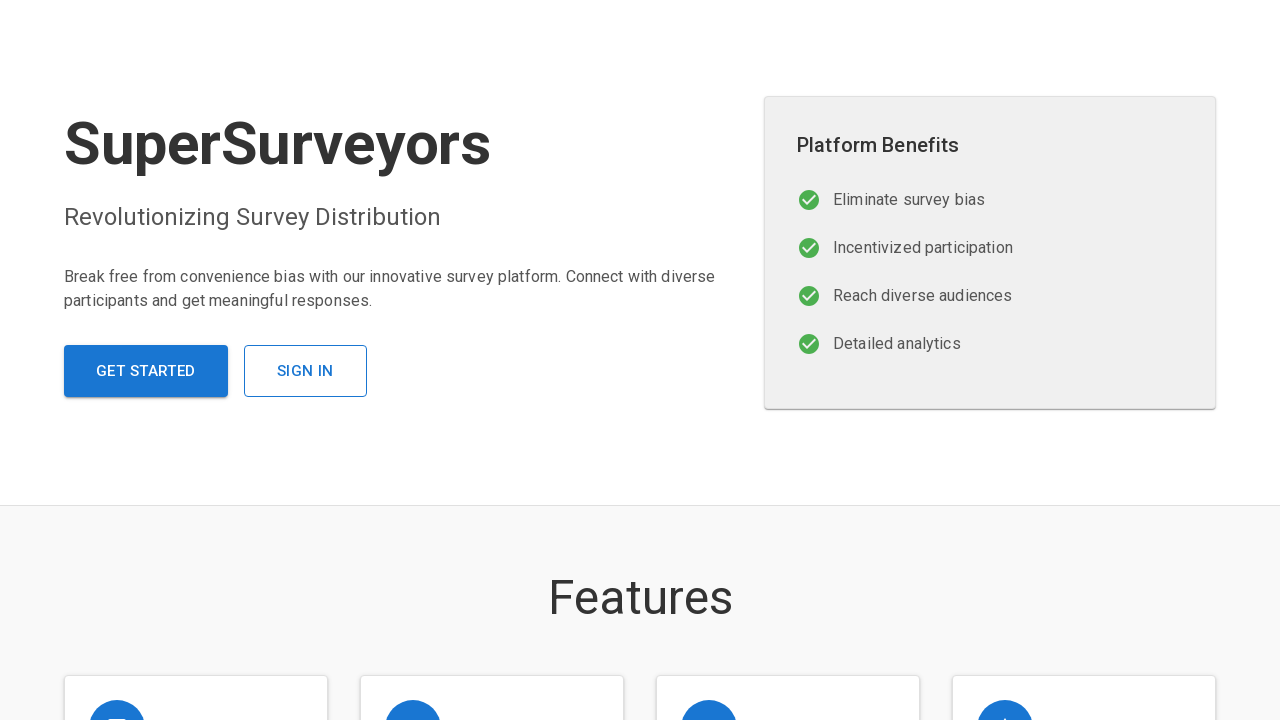

Scrolled Sign In button into view
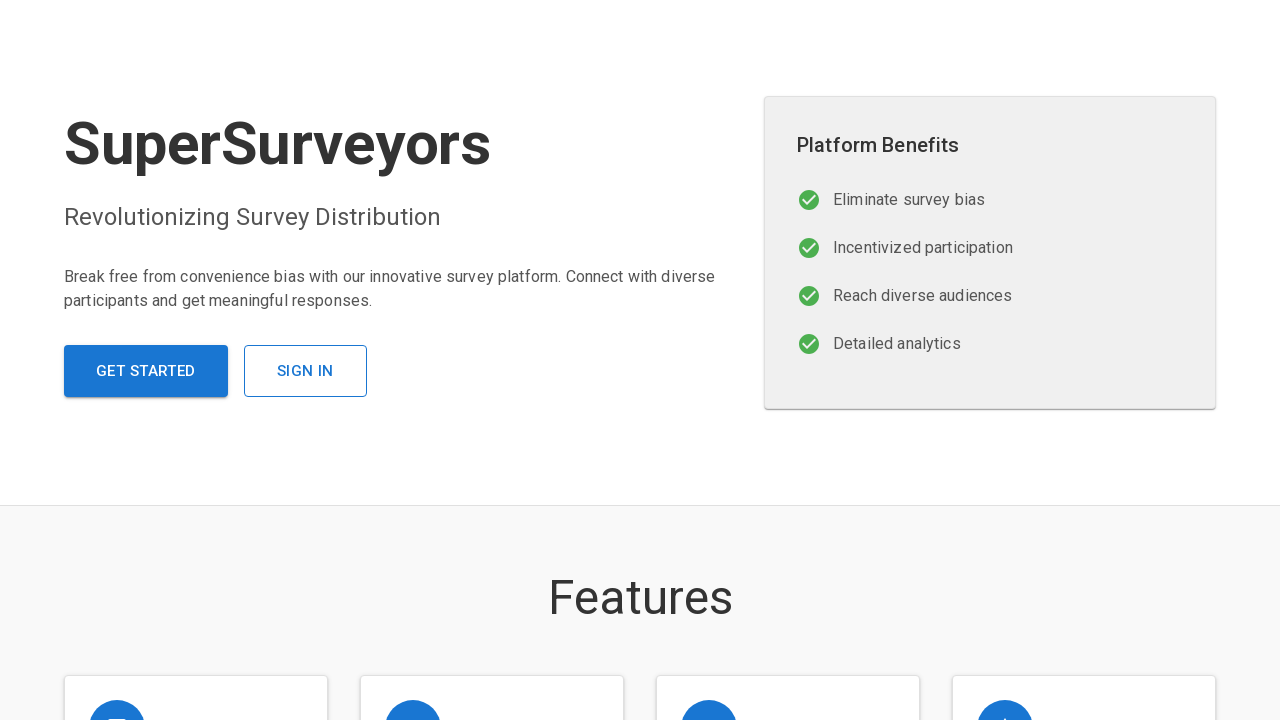

Clicked the Sign In button at (305, 371) on xpath=//button[contains(@class, 'MuiButton-root') and contains(text(), 'Sign In'
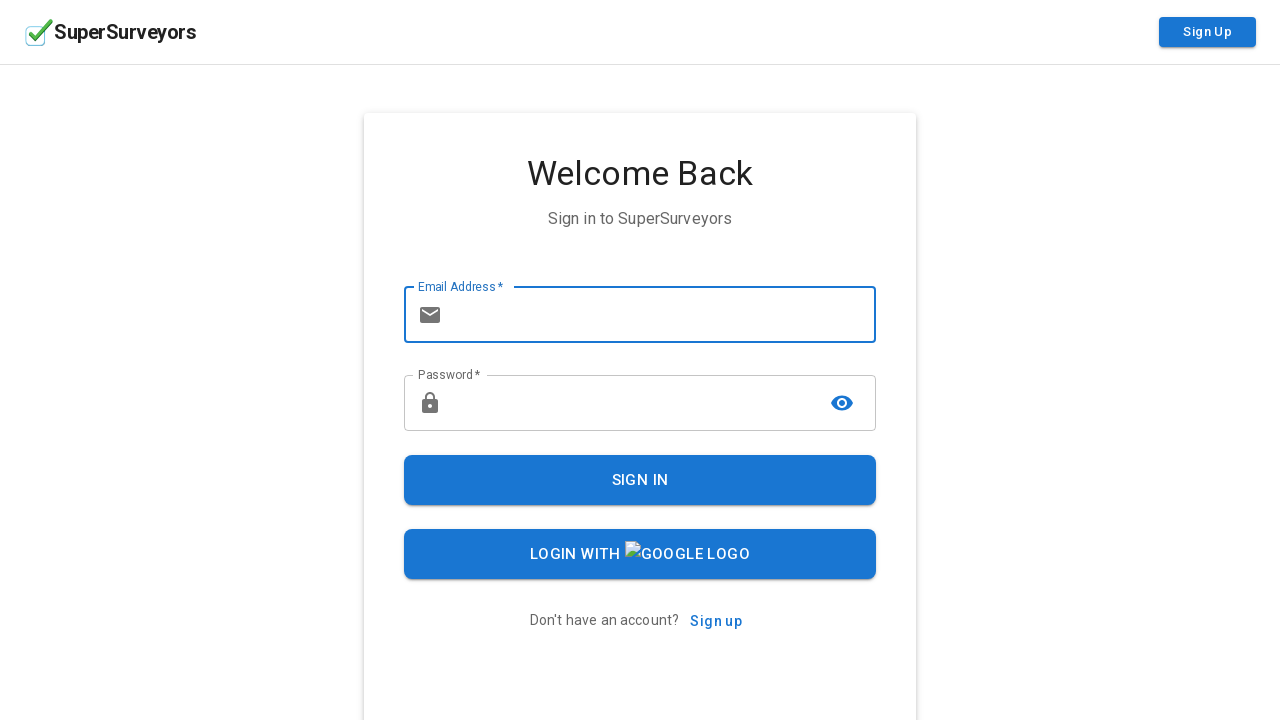

Navigated to login page
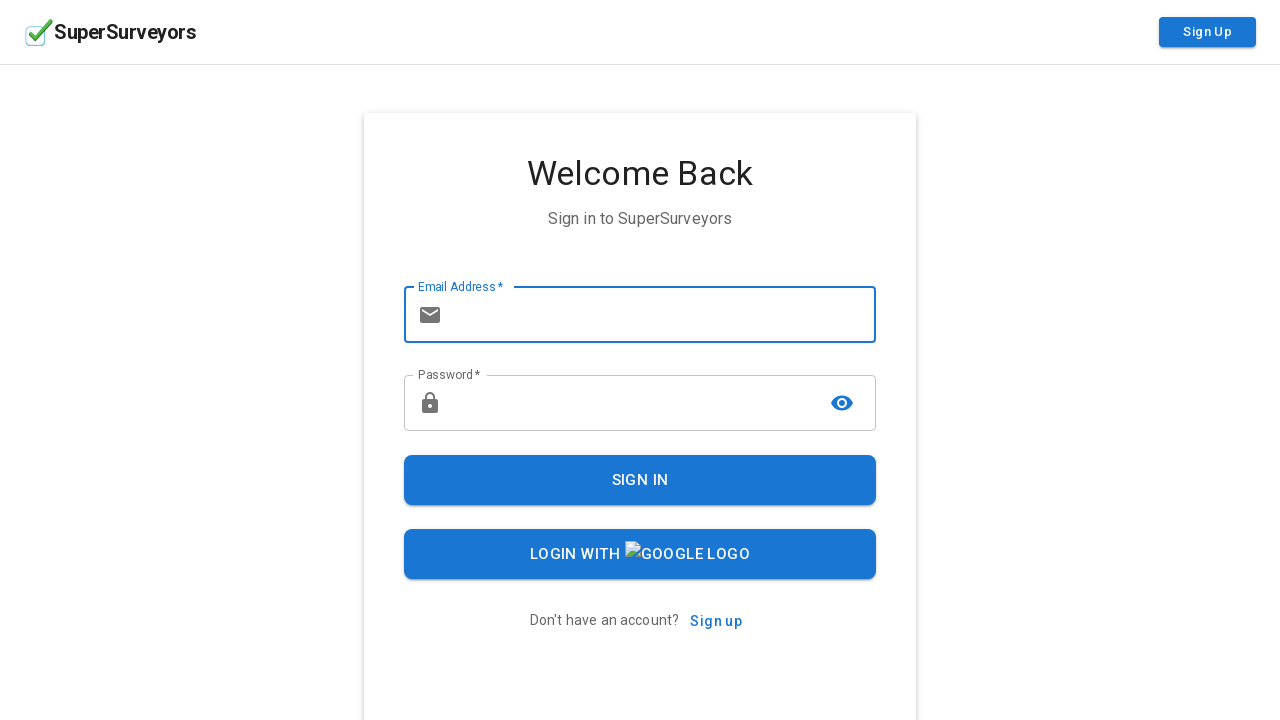

Sign In page header is displayed
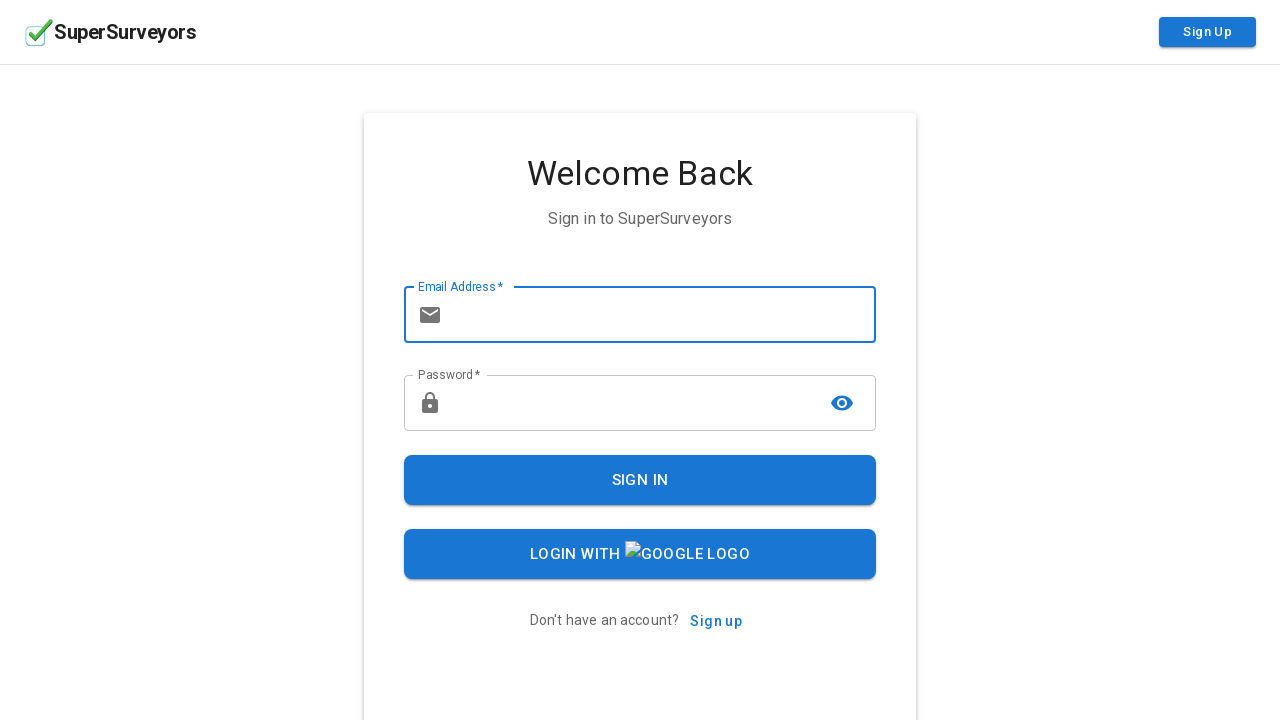

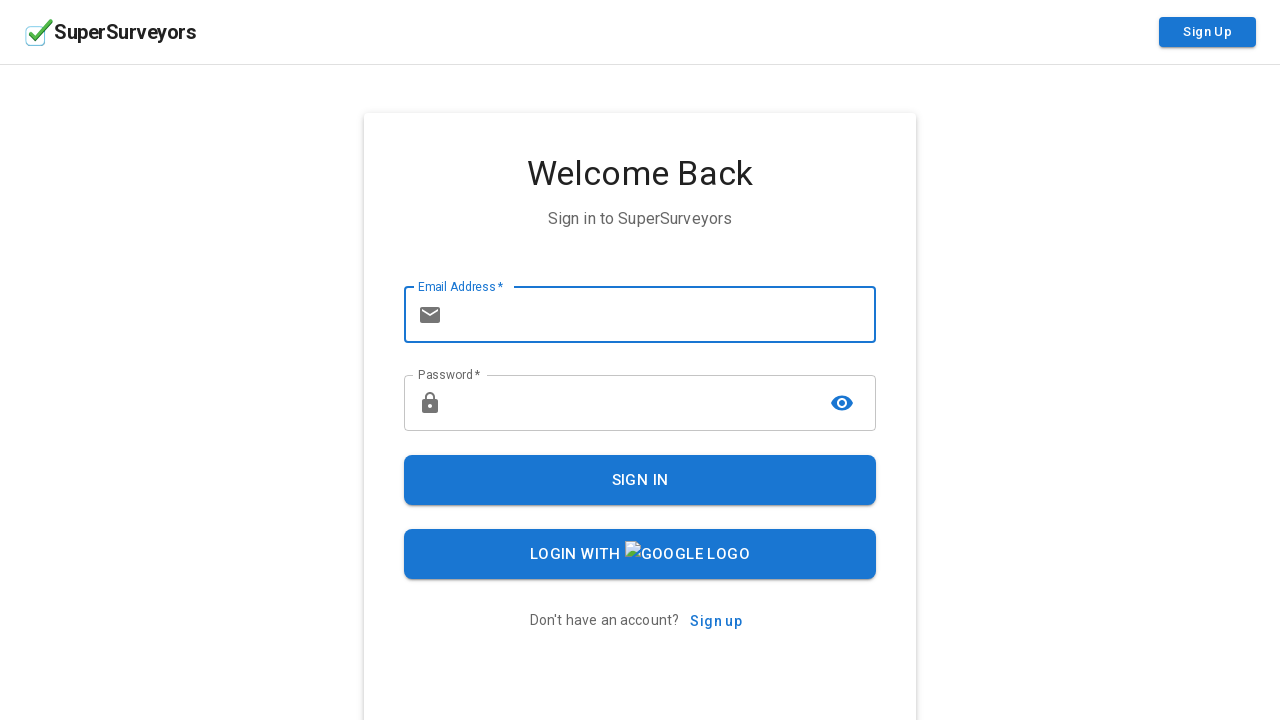